Tests that a 4-digit zip code displays an error message

Starting URL: https://www.sharelane.com/cgi-bin/register.py

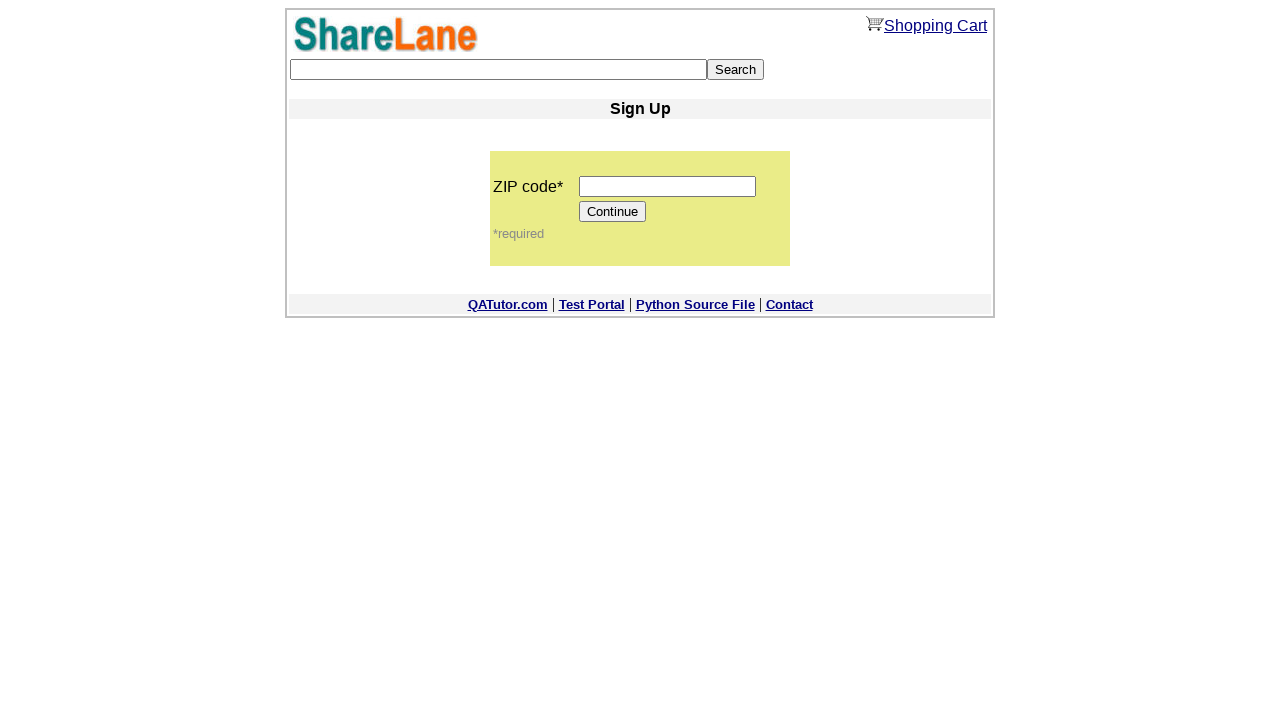

Filled zip code field with 4-digit code '1234' on input[name='zip_code']
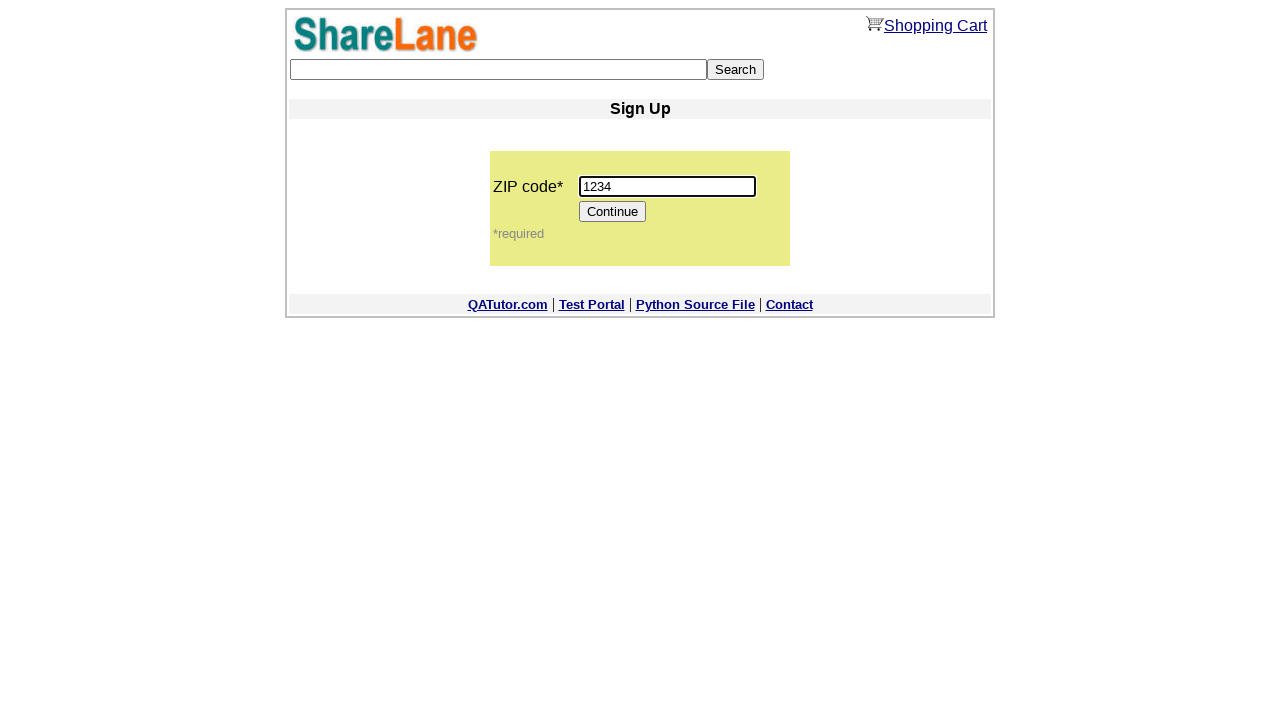

Clicked Continue button to submit form at (613, 212) on [value='Continue']
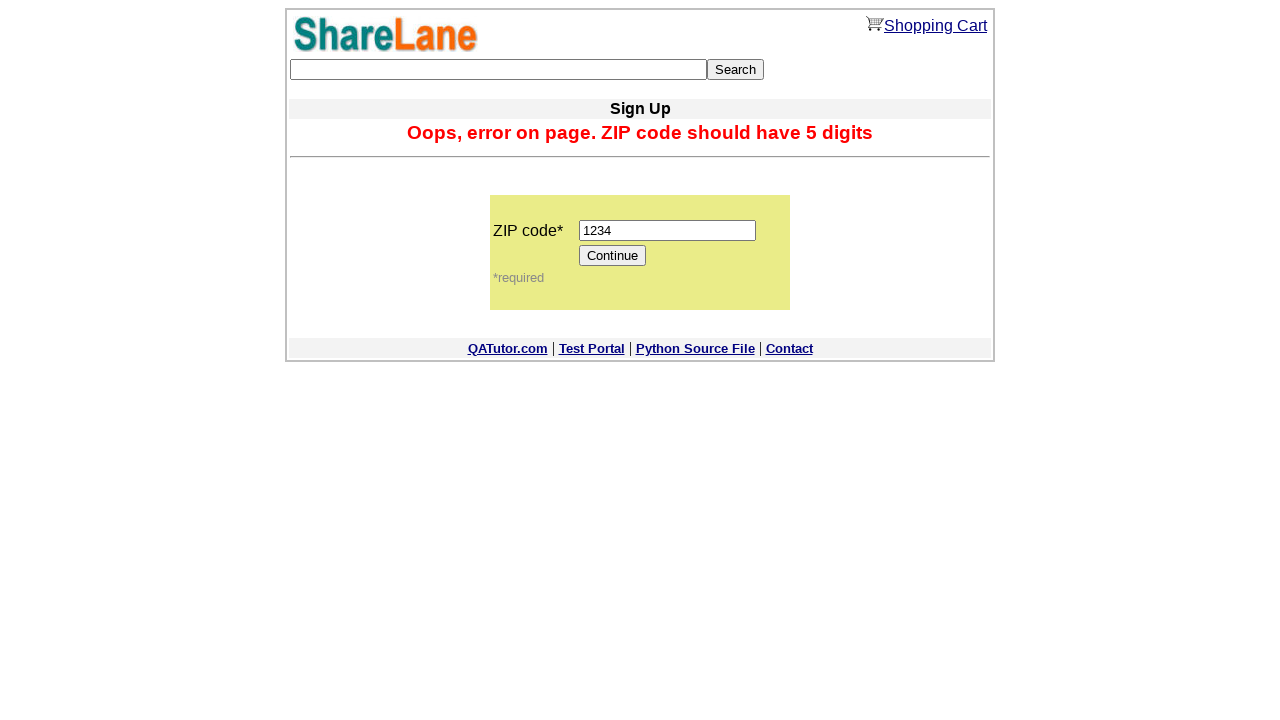

Error message displayed confirming 4-digit zip code is invalid
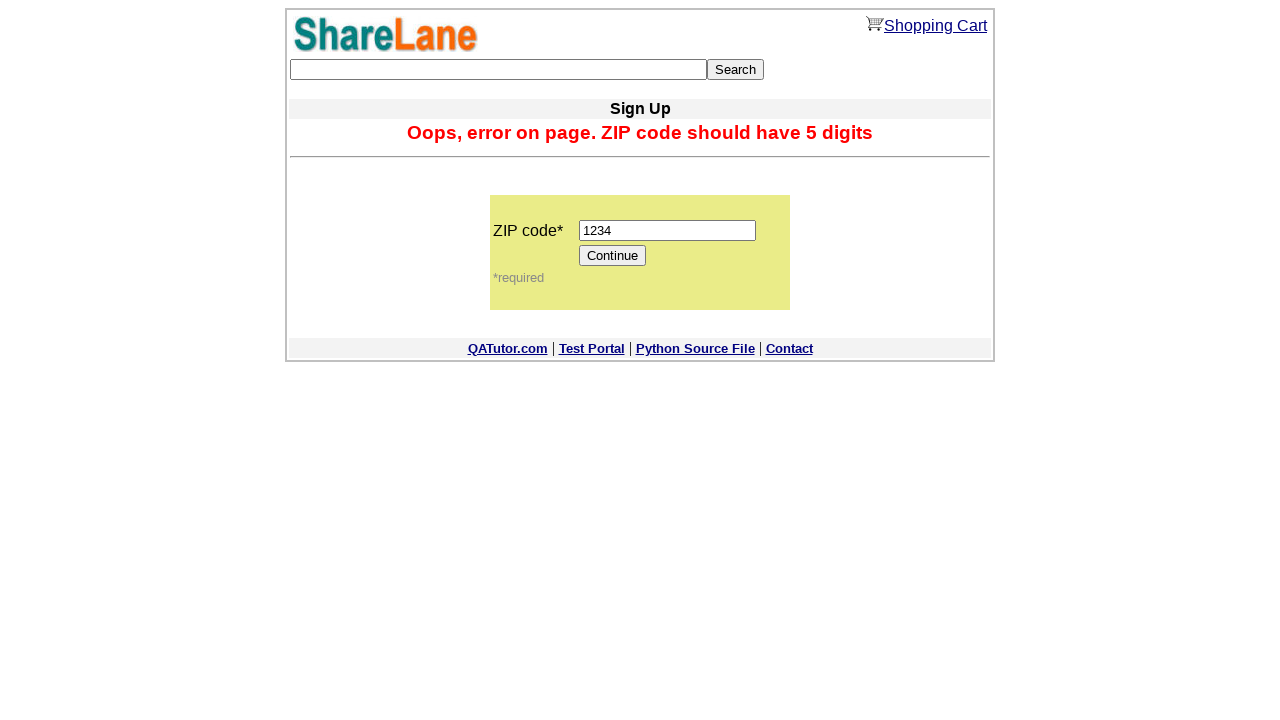

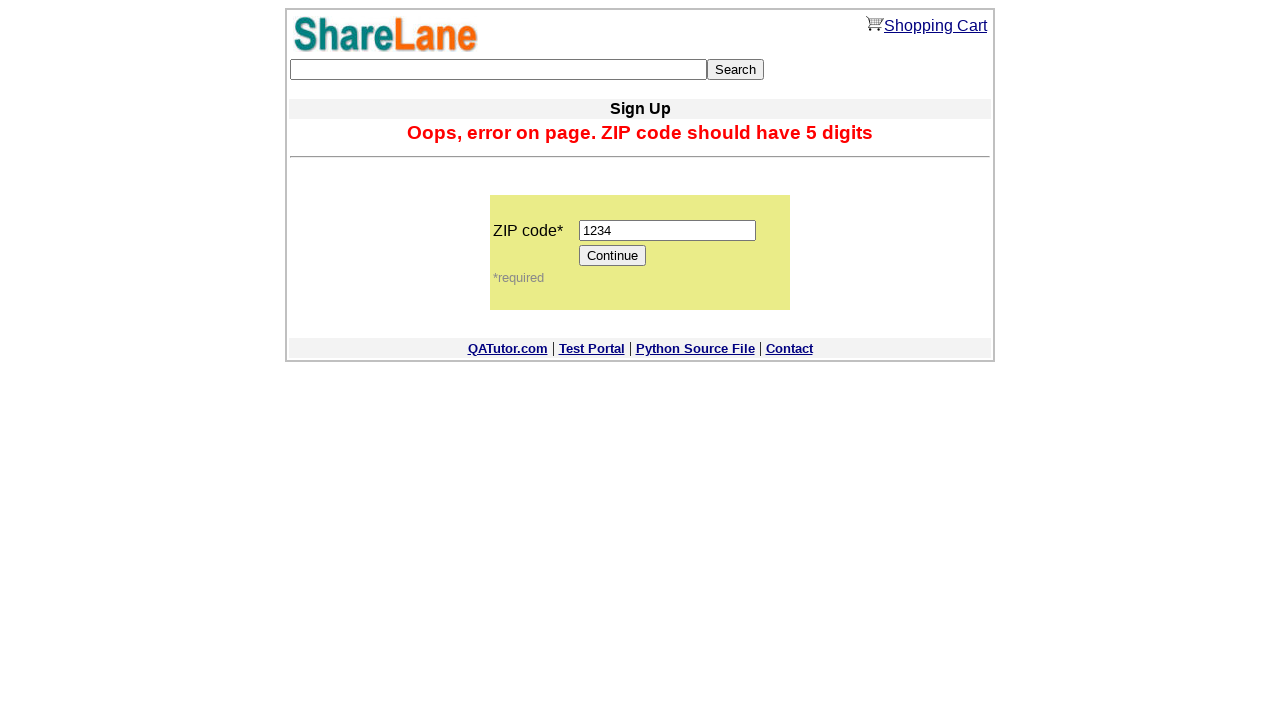